Tests right-click (context click) action on an element and verifies context-clicked status

Starting URL: https://www.selenium.dev/selenium/web/mouse_interaction.html

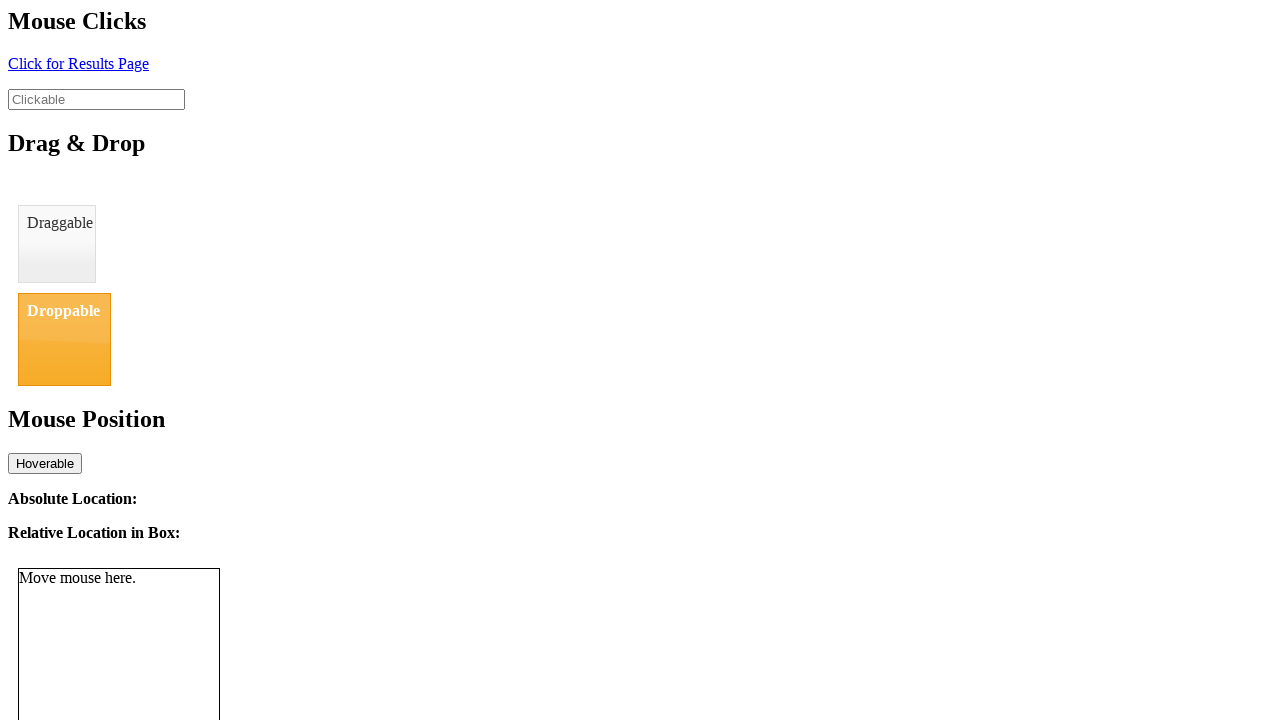

Right-clicked on the clickable element at (96, 99) on #clickable
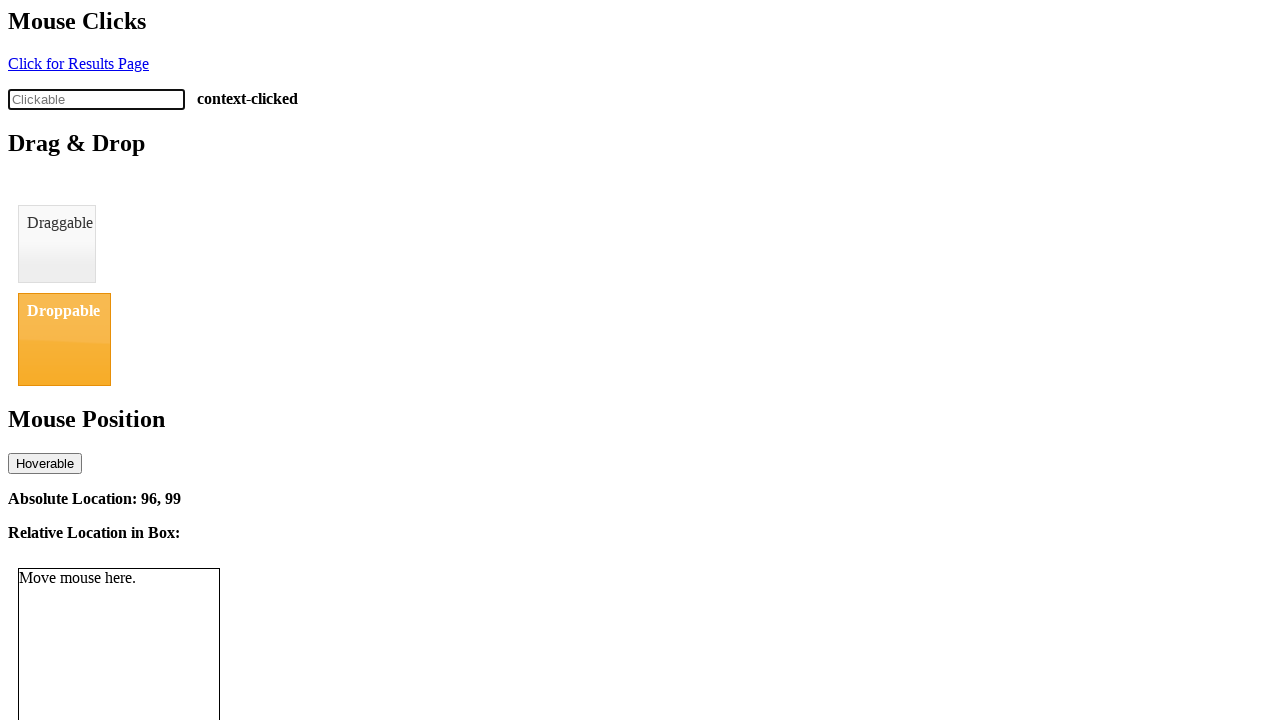

Verified that click-status element displays 'context-clicked'
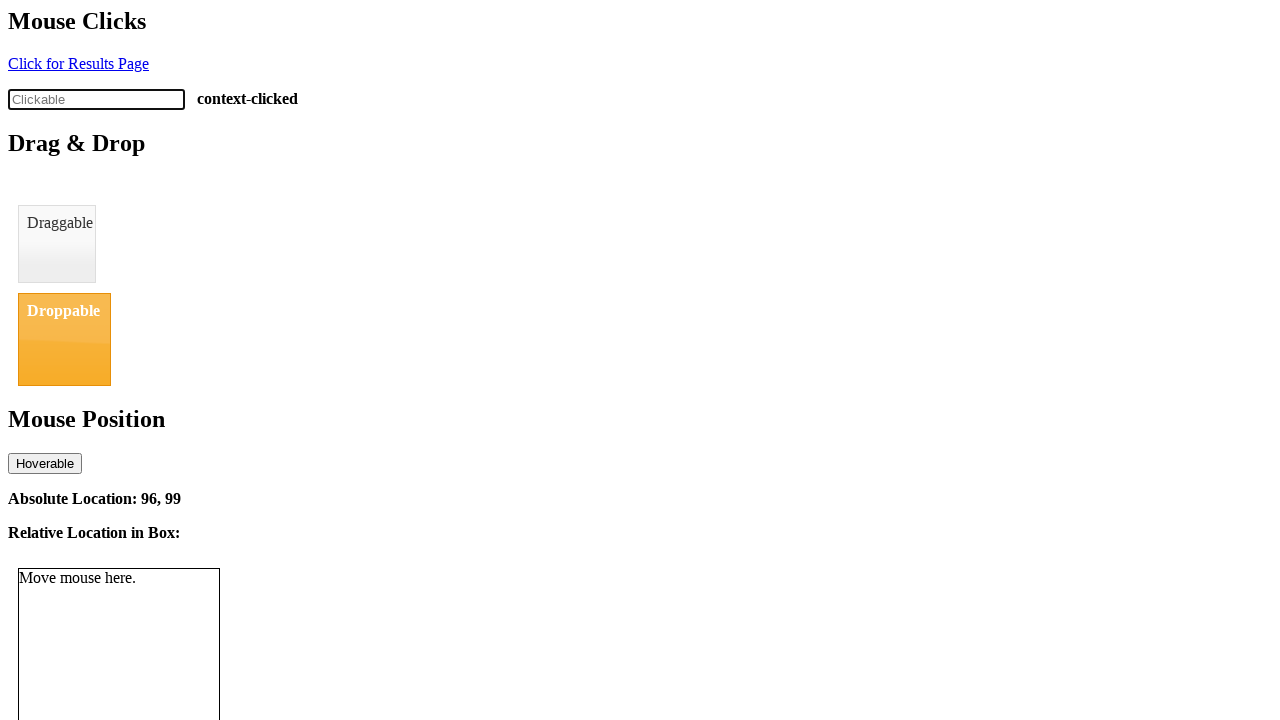

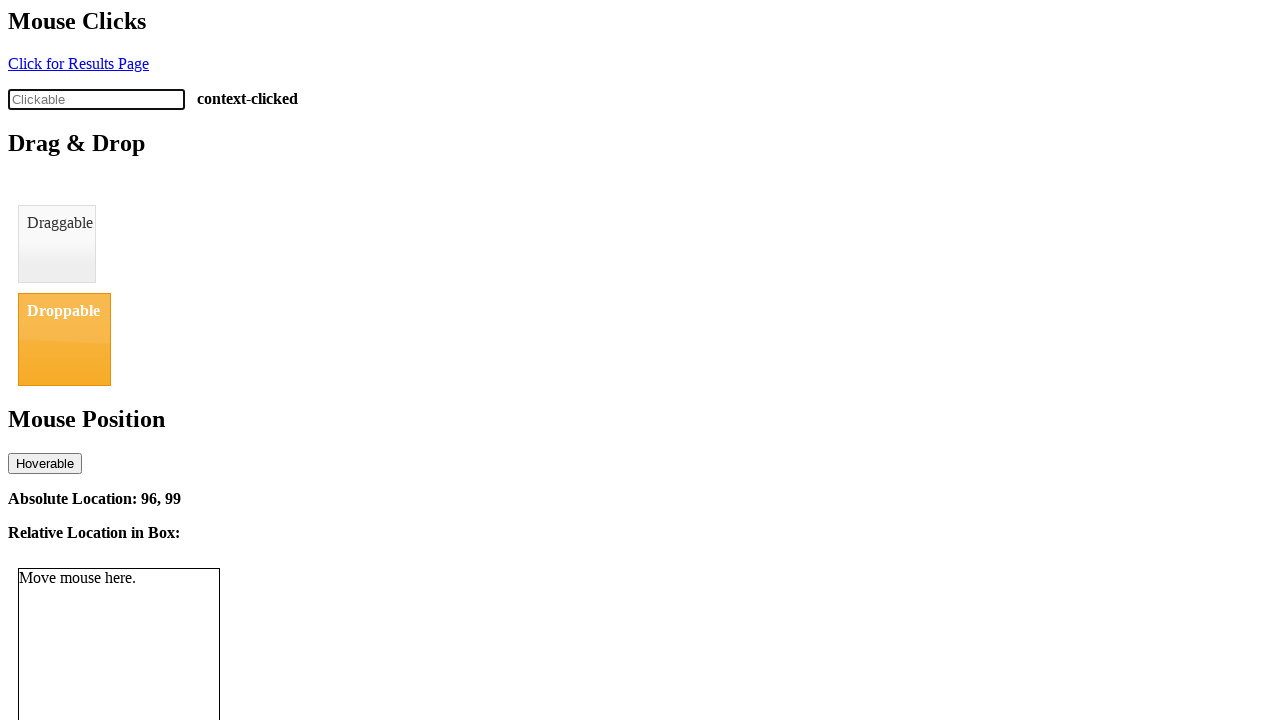